Tests opening a new tab by clicking a link and switching between browser tabs to verify navigation

Starting URL: https://mathiasbynens.github.io/rel-noopener/

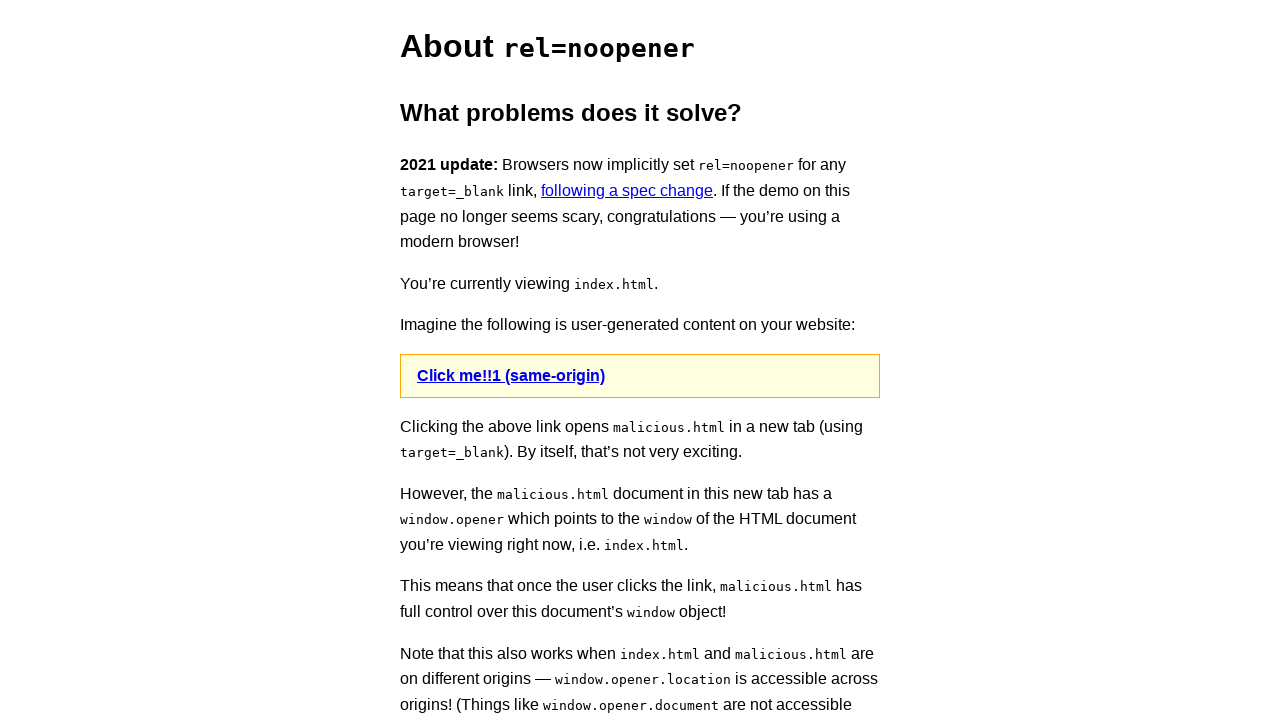

Clicked first link to open a new tab at (511, 375) on xpath=/html/body/a[1]/b
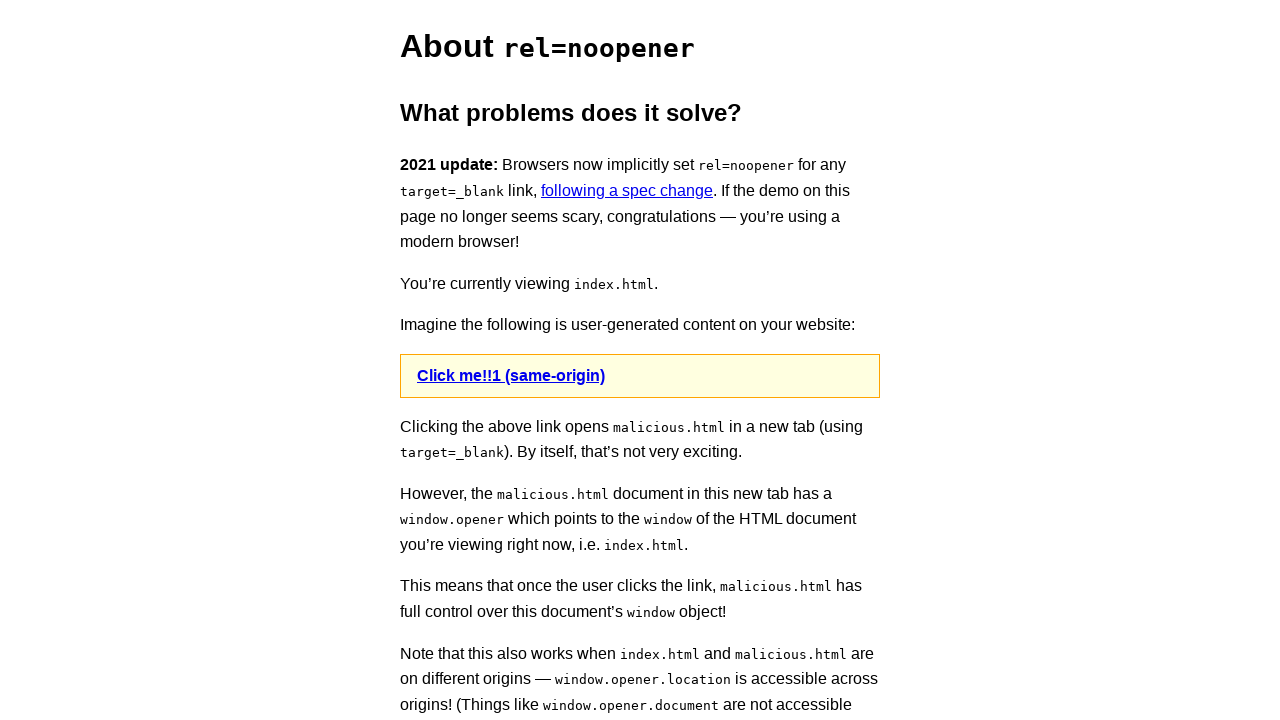

Retrieved the newly opened page object
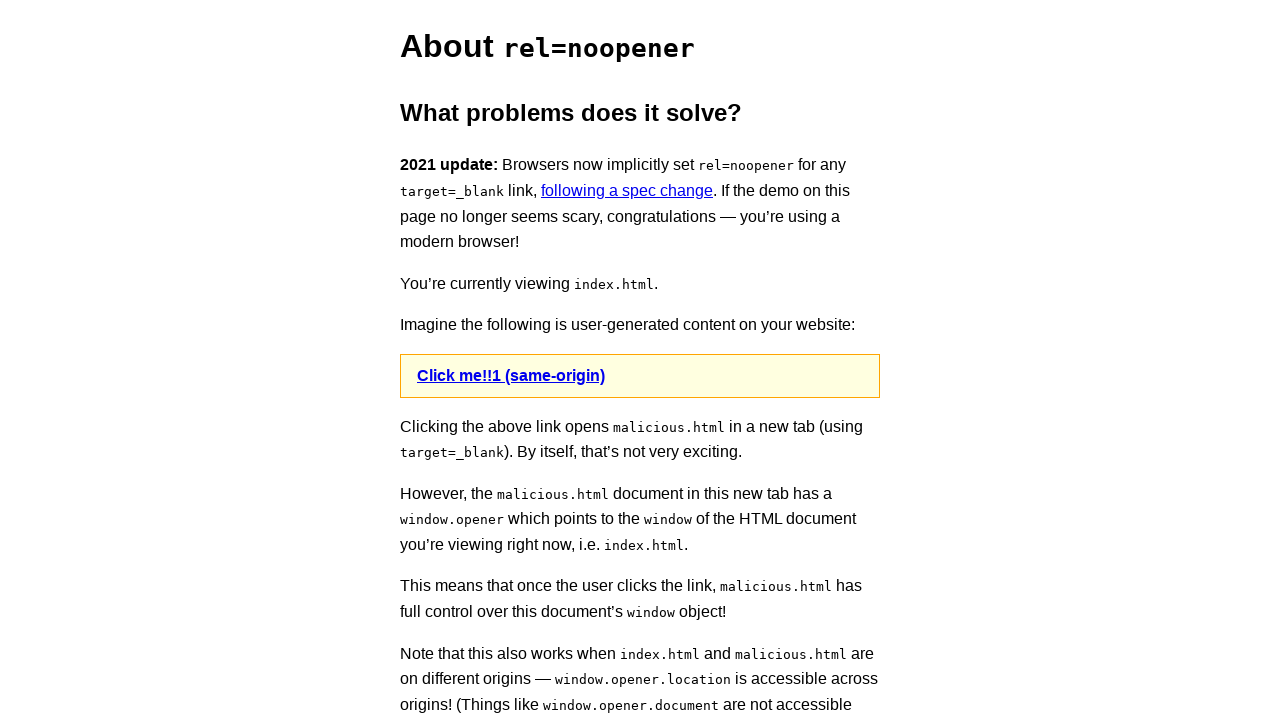

Waited for new page to load
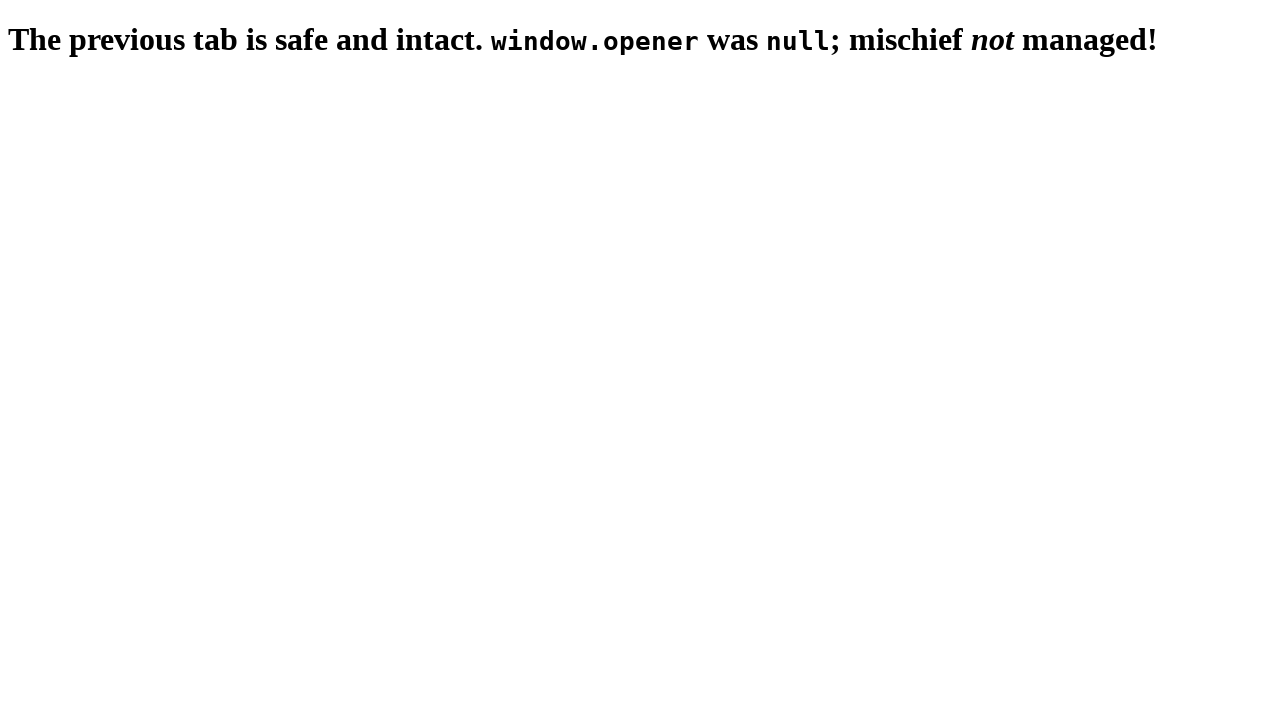

Original tab title: About rel=noopener
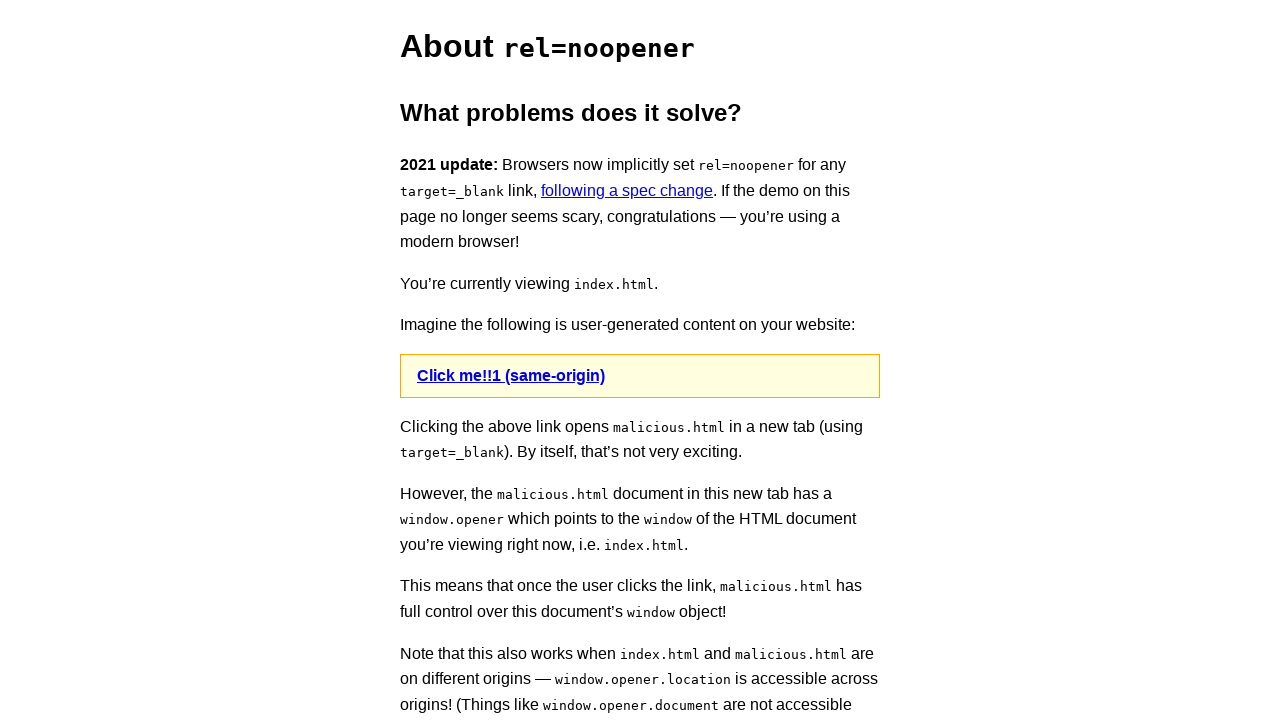

New tab title: Go back!
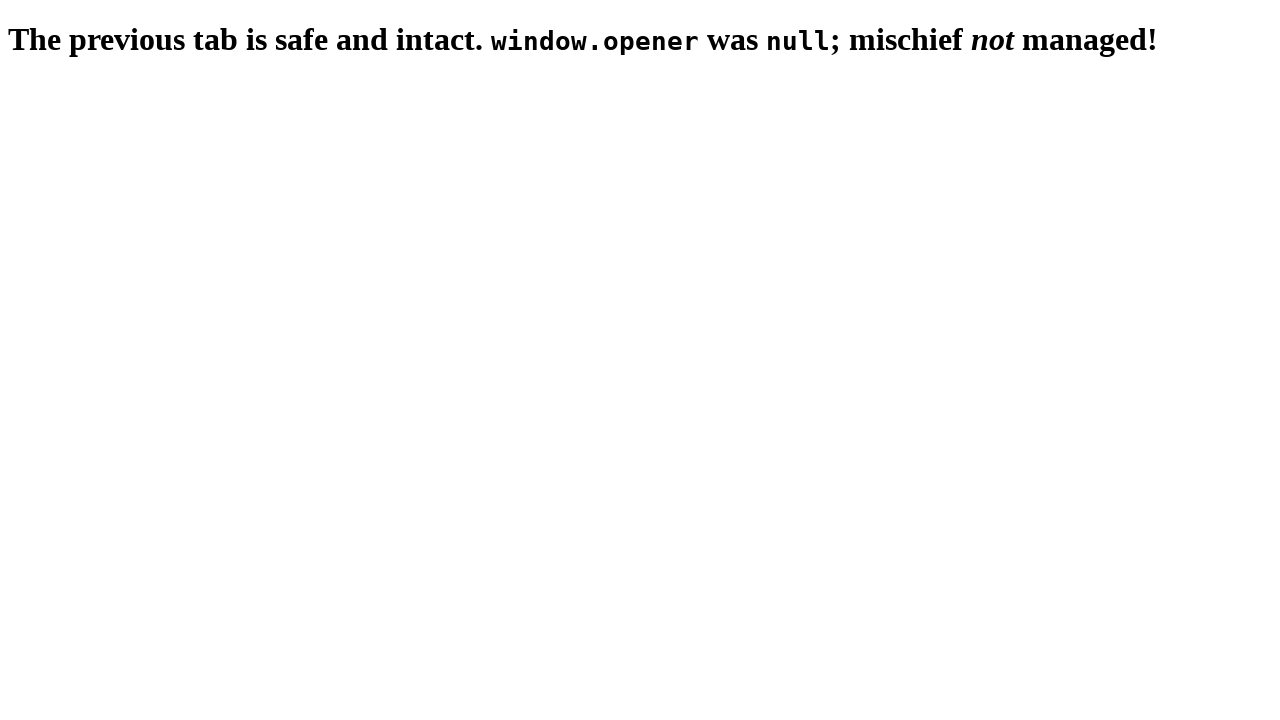

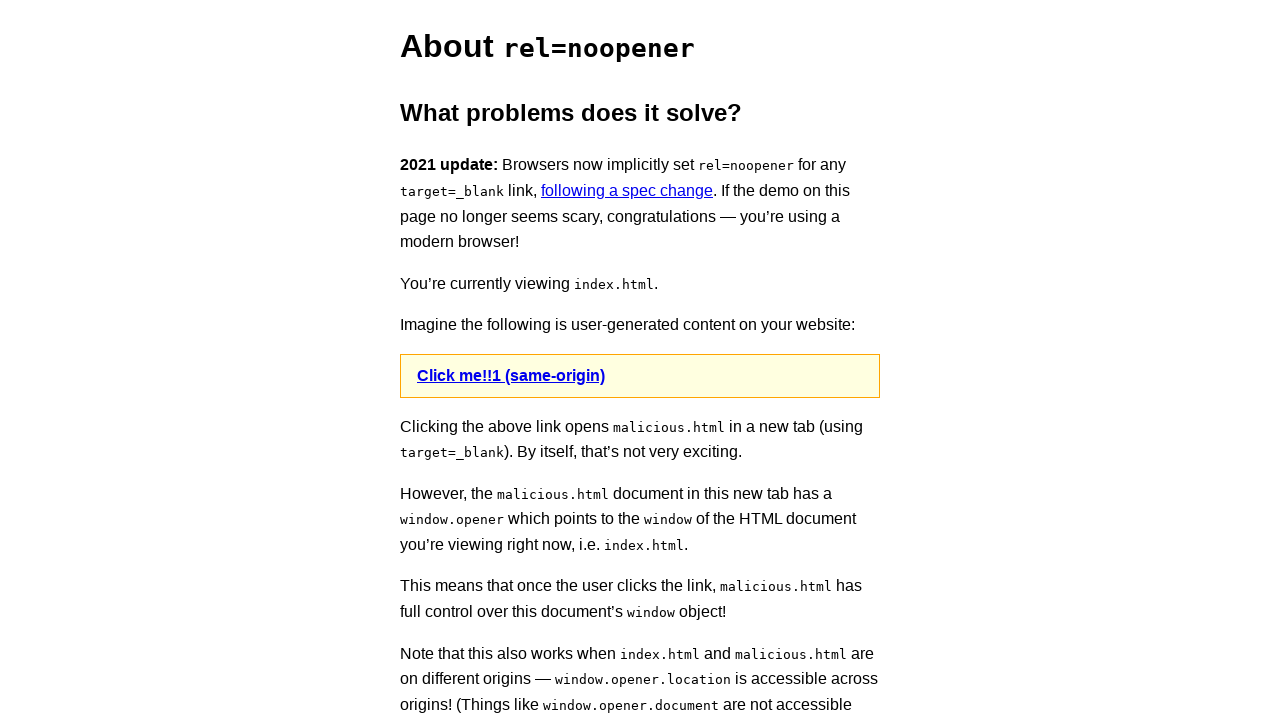